Verifies that the stock search input dropdown is editable by typing a stock name

Starting URL: https://www.tickertape.in/

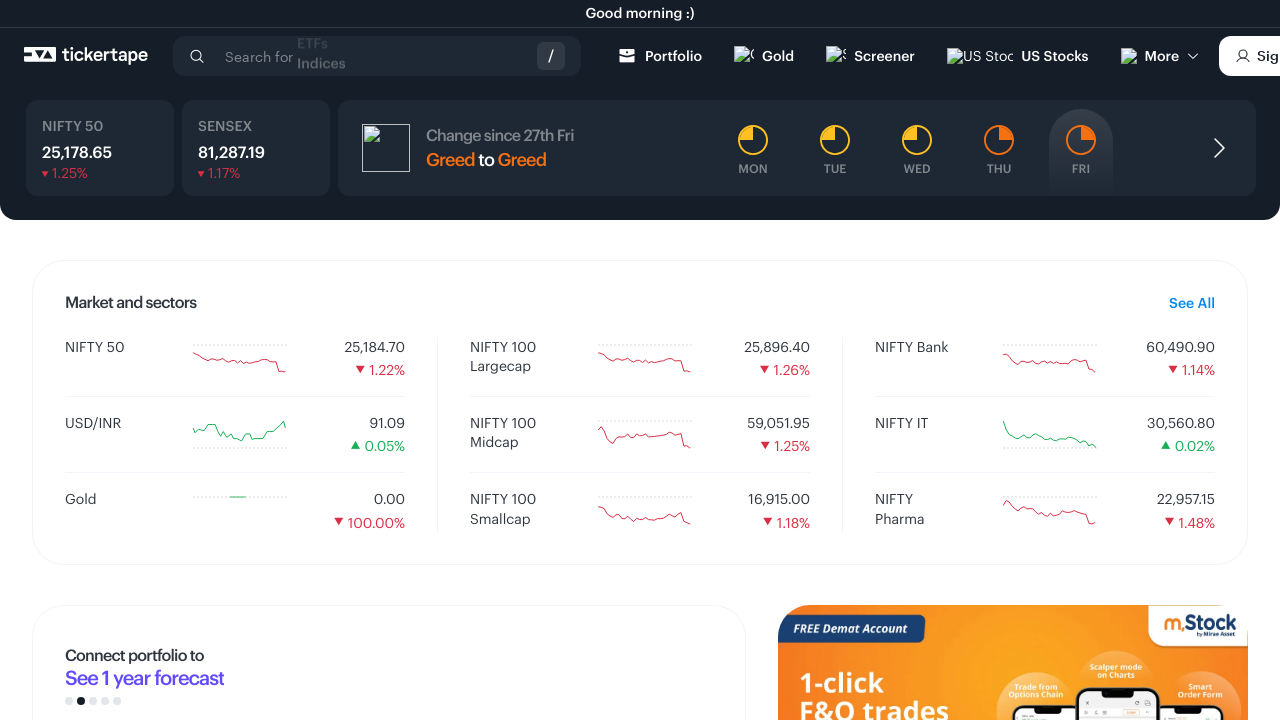

No popup found to close on i.icon-Close
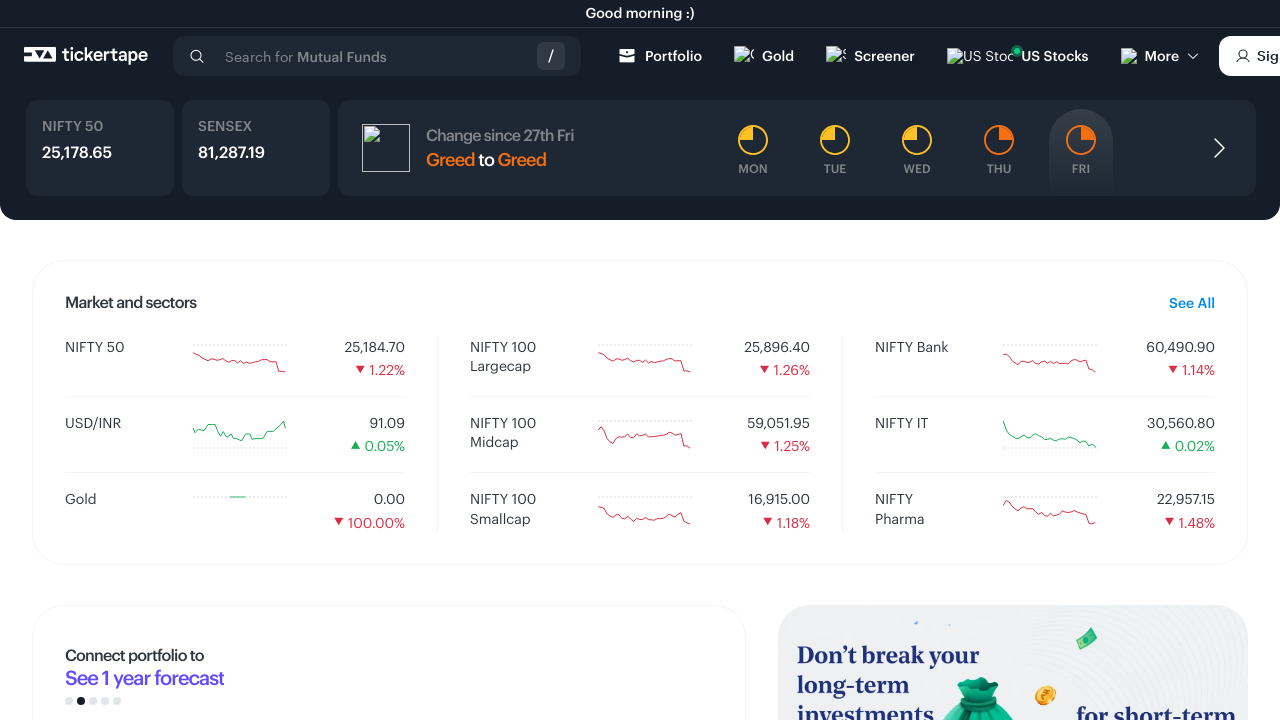

Typed 'Infosys' in stock search input dropdown to verify it is editable on input#search-stock-input
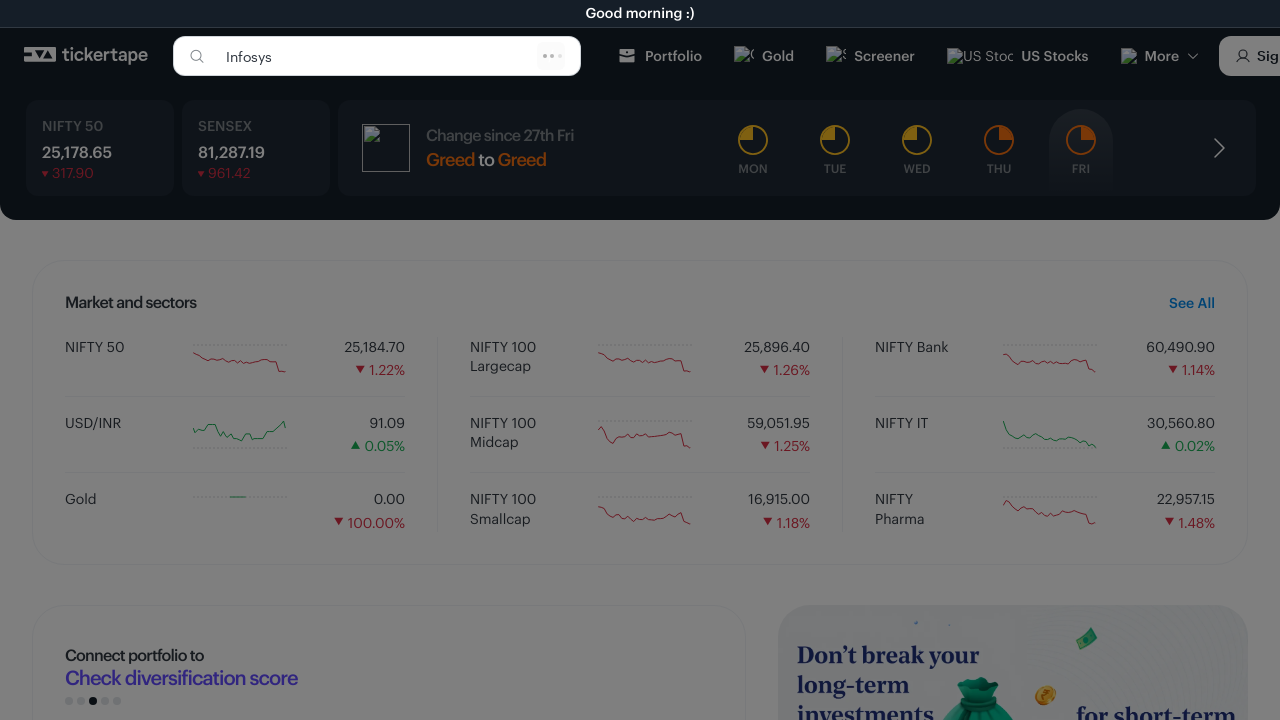

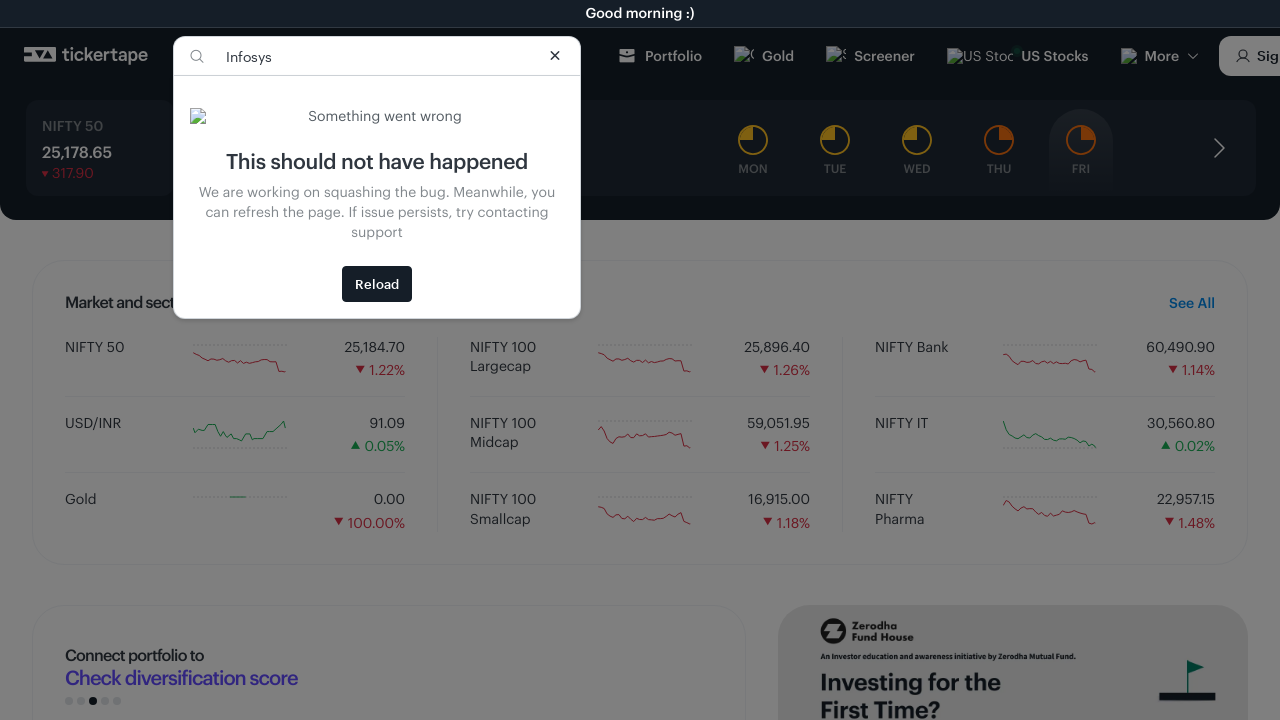